Tests passenger dropdown functionality by clicking to open the dropdown, incrementing the adult passenger count twice, and closing the dropdown

Starting URL: https://rahulshettyacademy.com/dropdownsPractise/

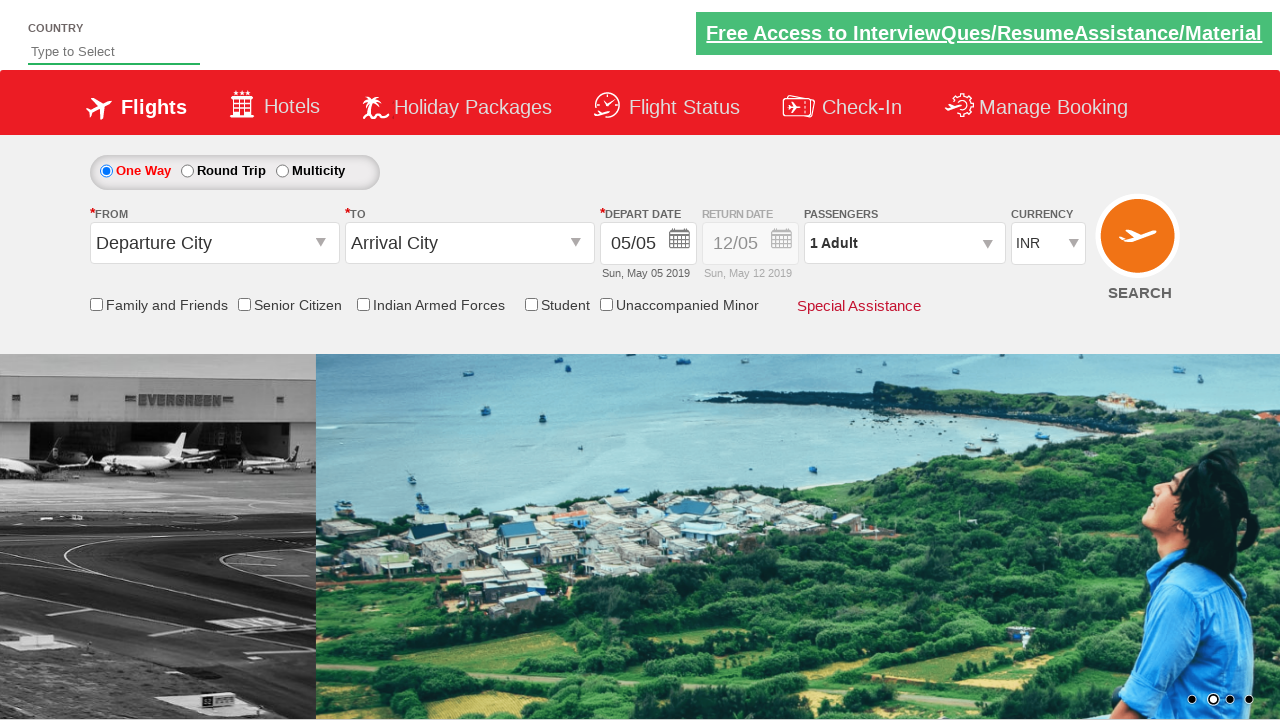

Clicked passenger info dropdown to open it at (904, 243) on #divpaxinfo
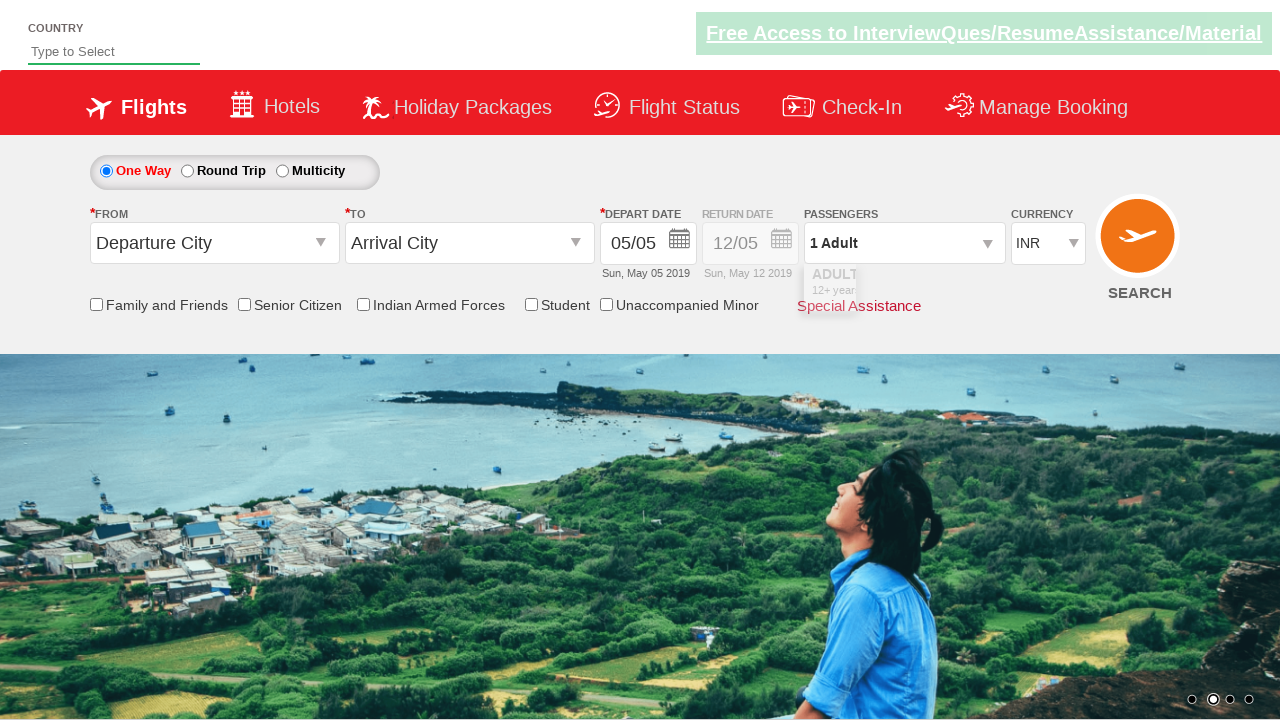

Waited for dropdown to become visible
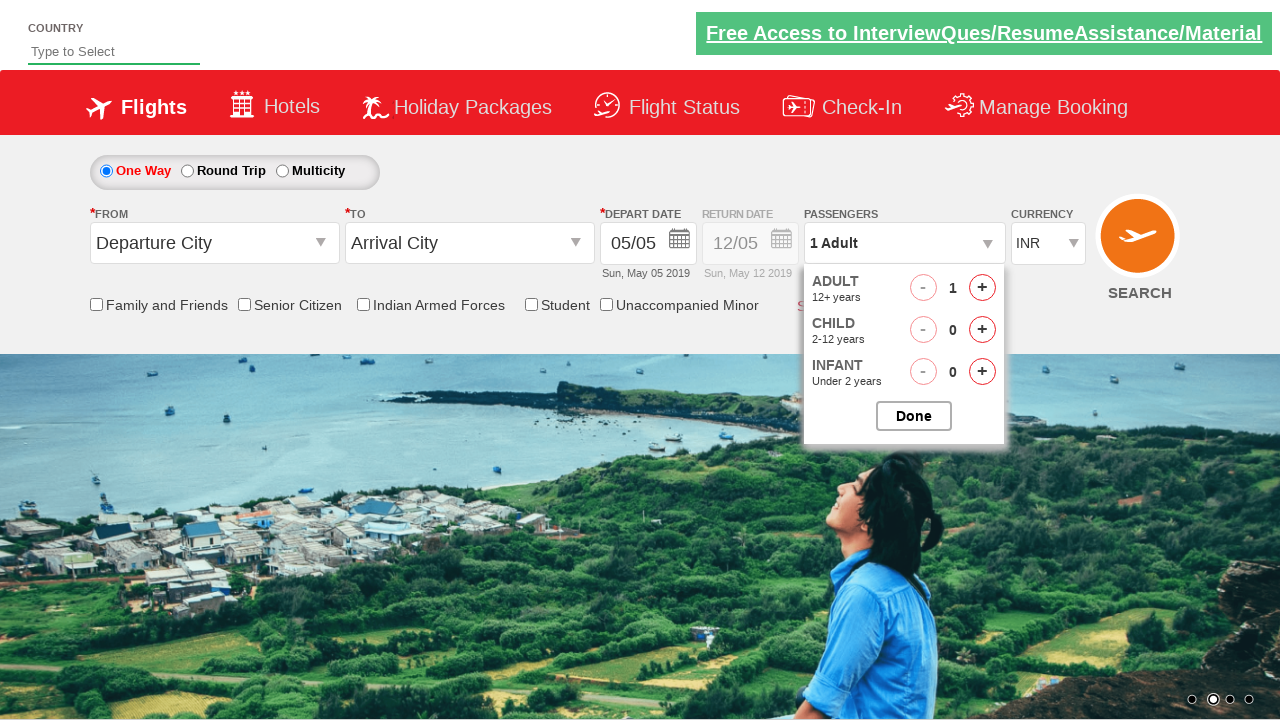

Clicked increment adult button (first increment) at (982, 288) on #hrefIncAdt
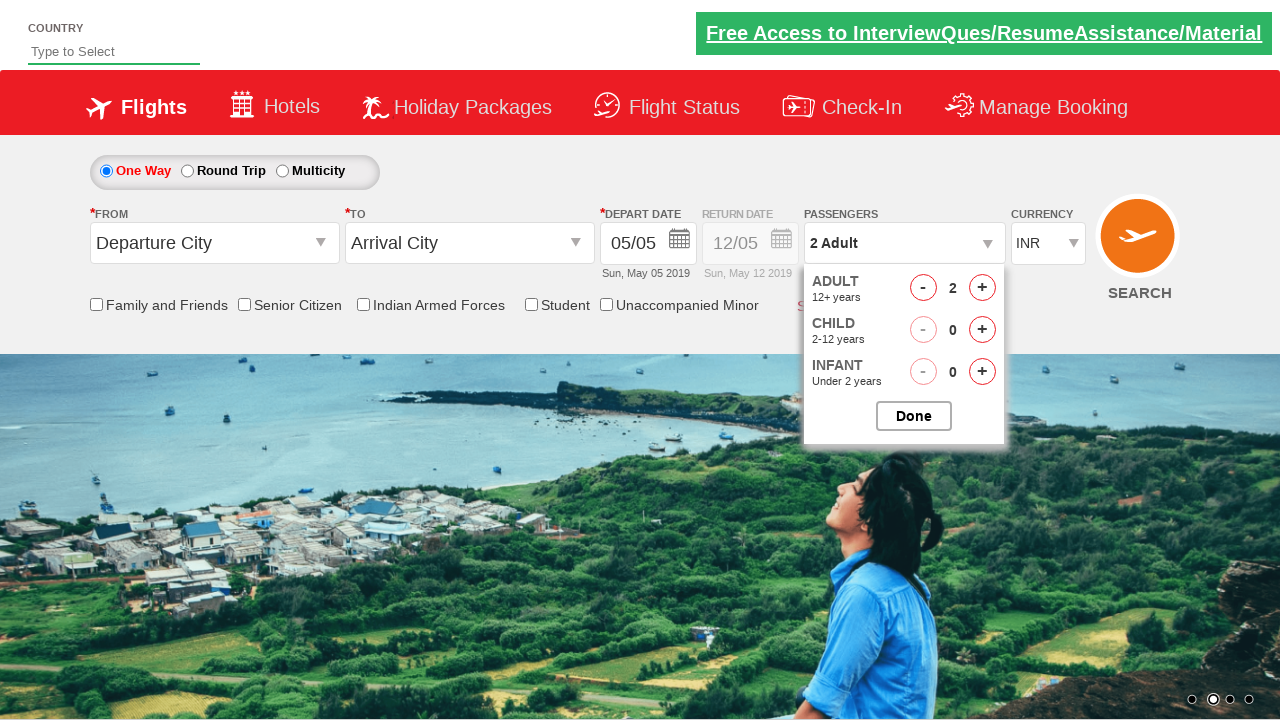

Clicked increment adult button (second increment) at (982, 288) on #hrefIncAdt
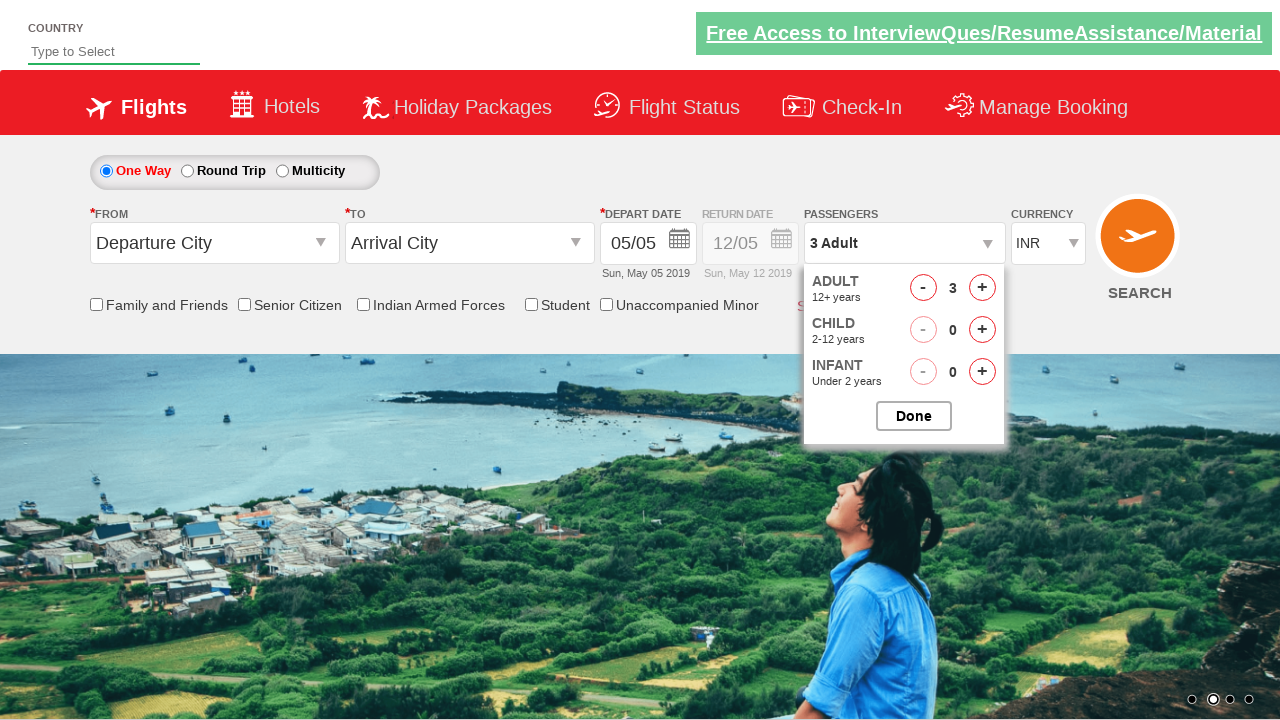

Clicked close button to close passenger dropdown at (914, 416) on #btnclosepaxoption
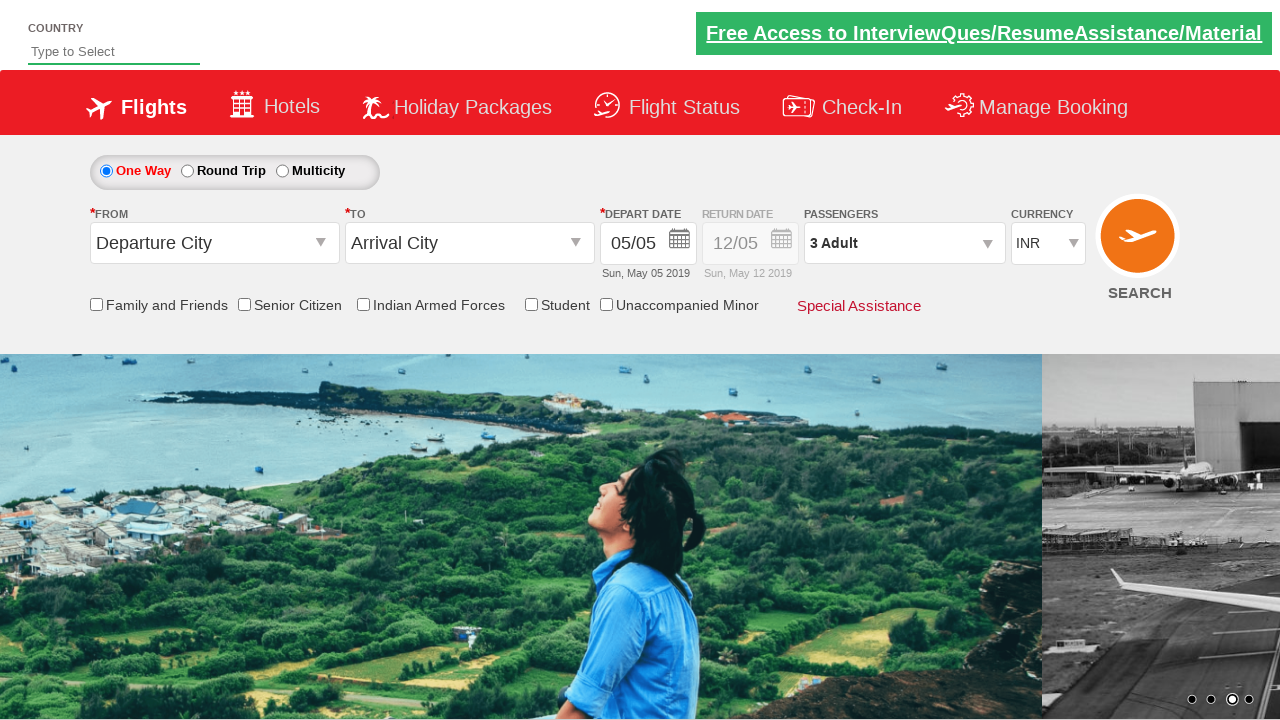

Verified dropdown closed and updated passenger info is displayed
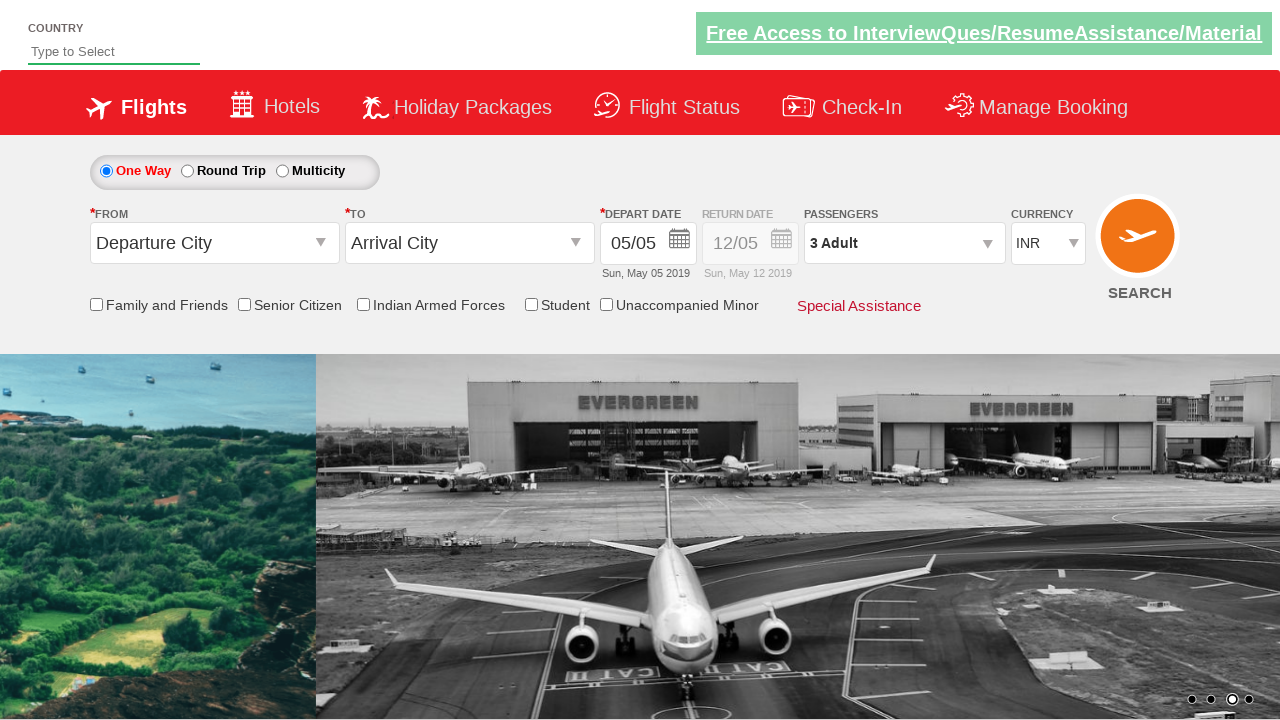

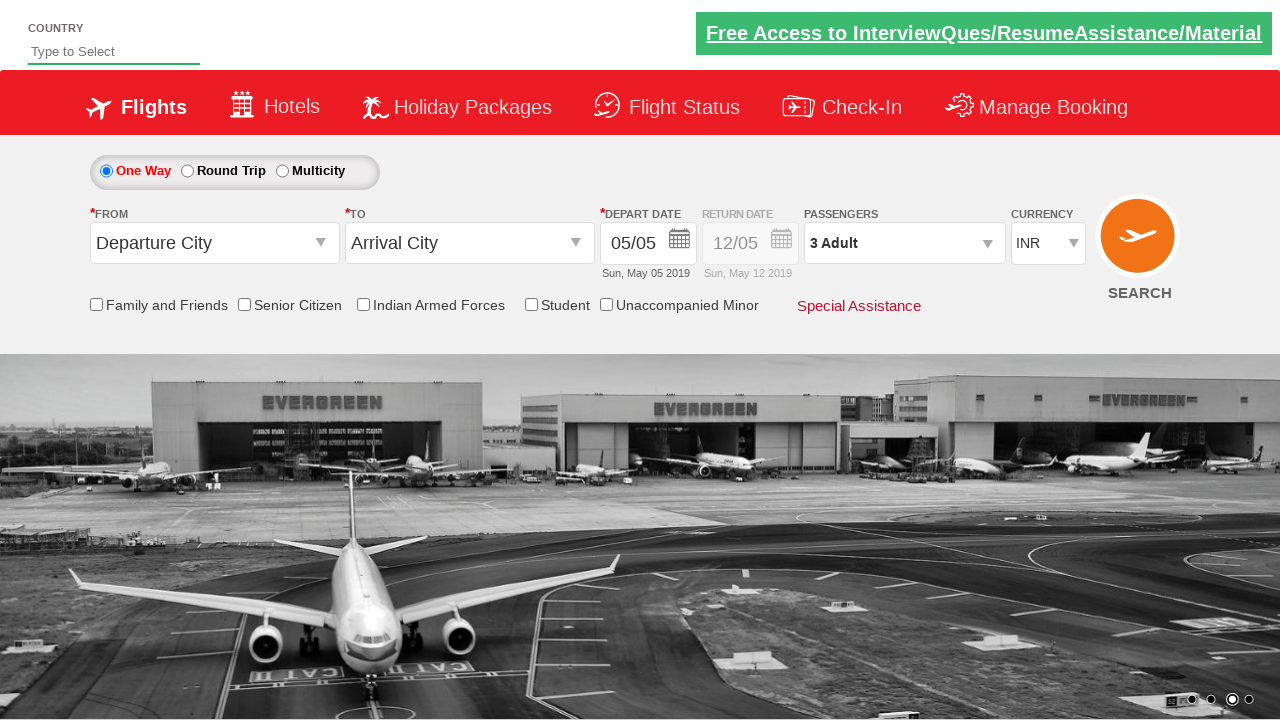